Tests multiple window handling by opening several new windows/tabs and switching between them

Starting URL: https://the-internet.herokuapp.com/windows

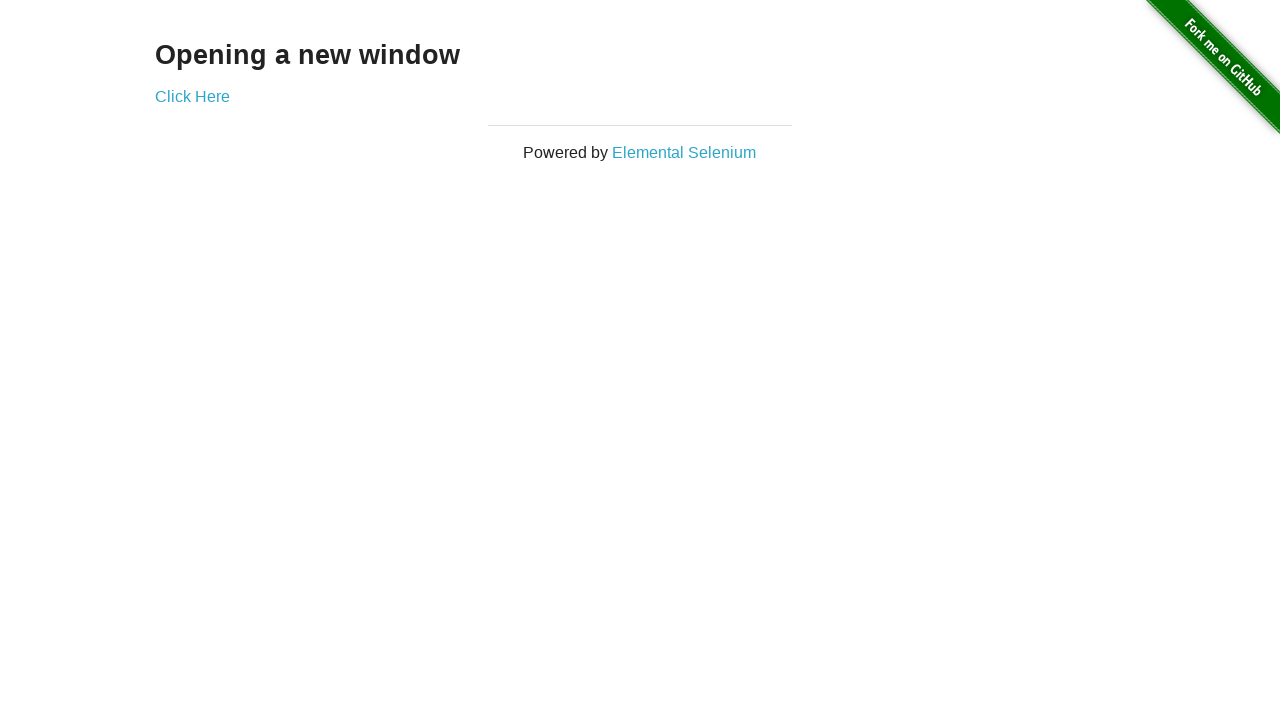

Clicked 'Click Here' link to open a new window at (192, 96) on xpath=//a[.='Click Here']
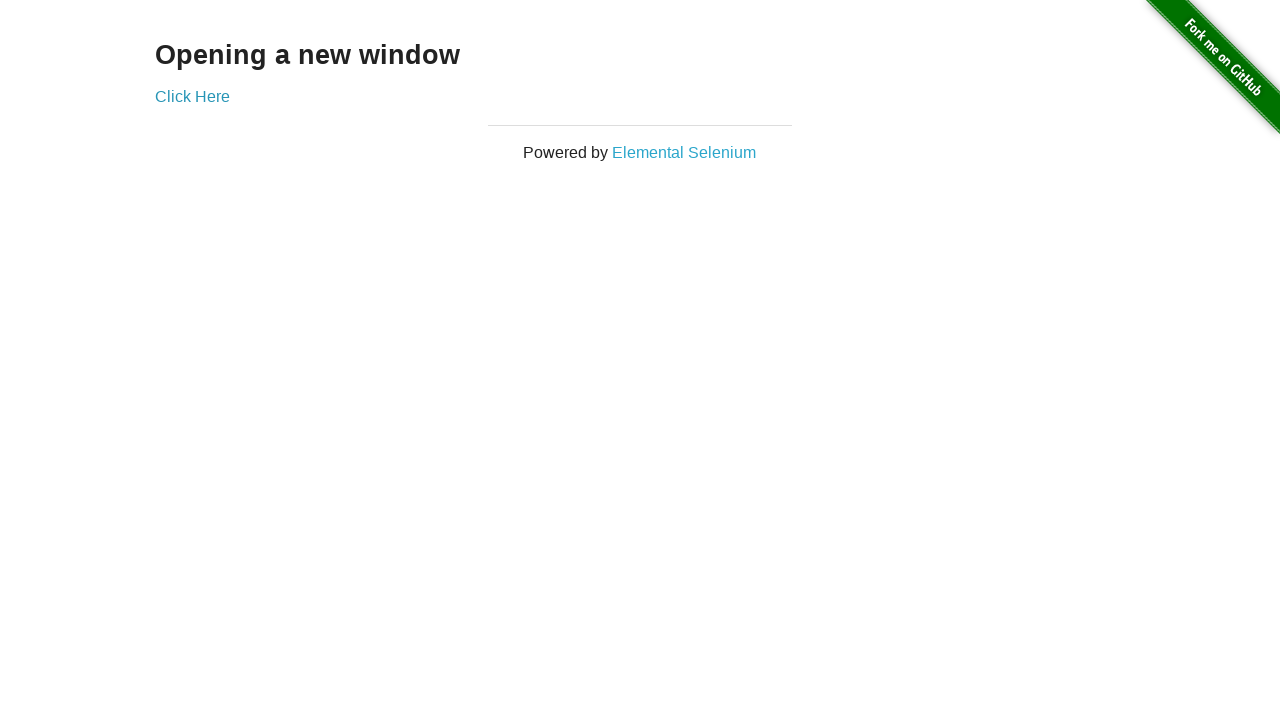

Opened new tab with Techtorial Academy home page
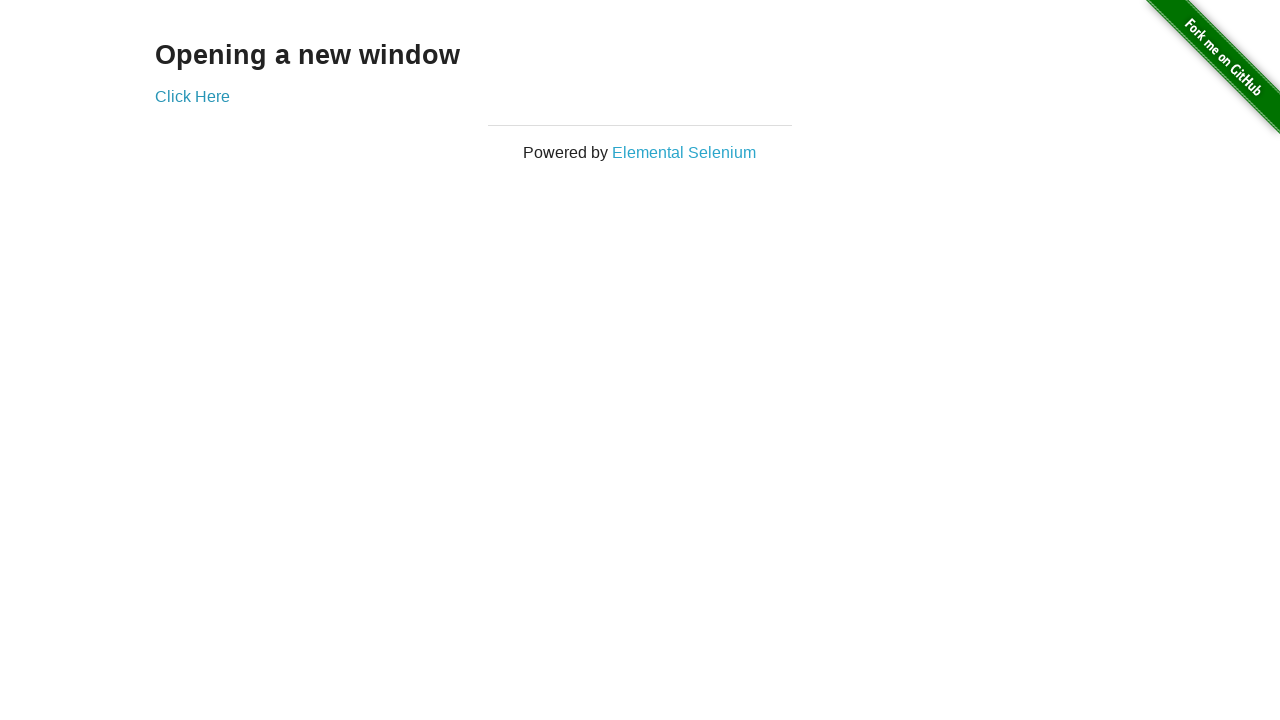

Opened new tab with Techtorial Academy about page
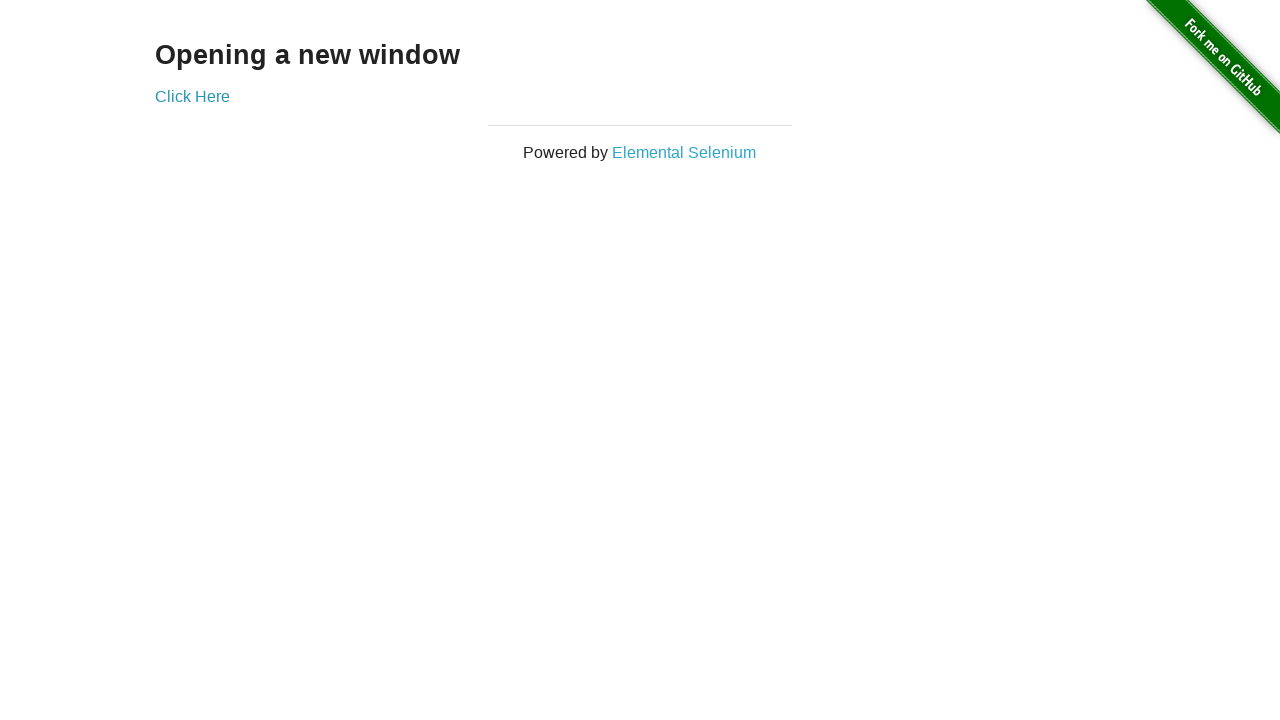

Opened new tab with Techtorial Academy programs page
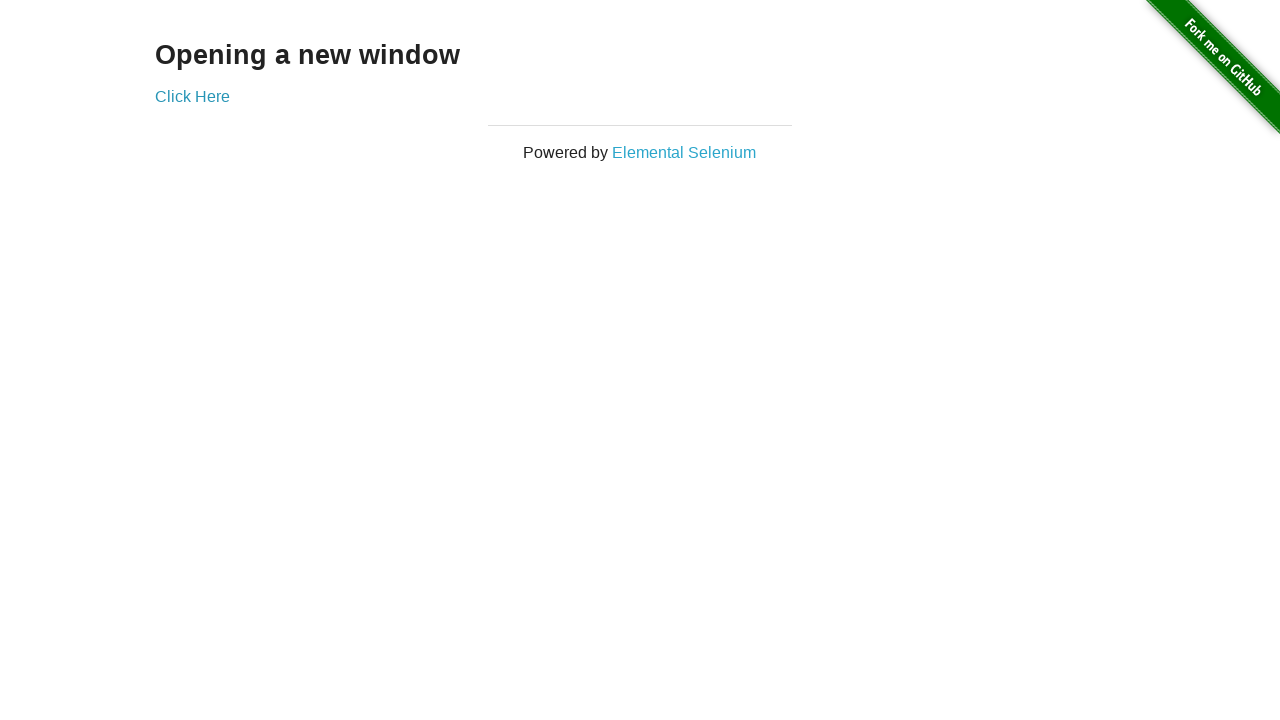

Retrieved all open pages/tabs from context
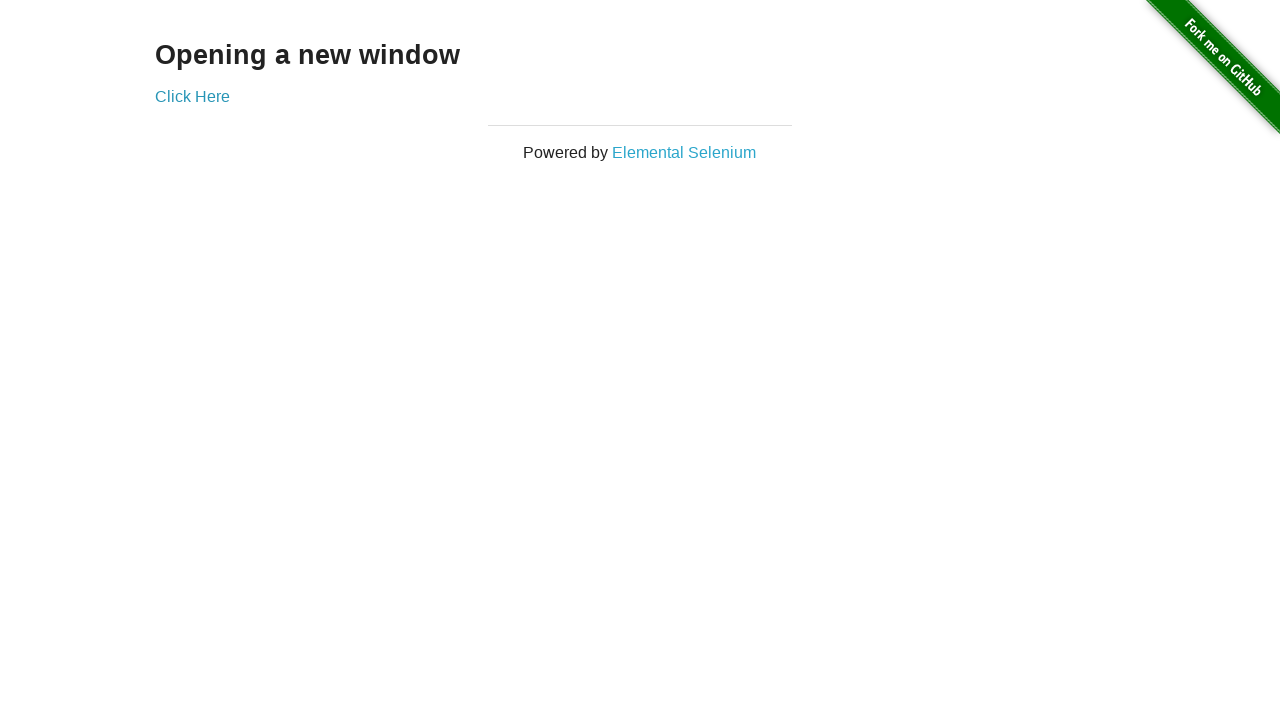

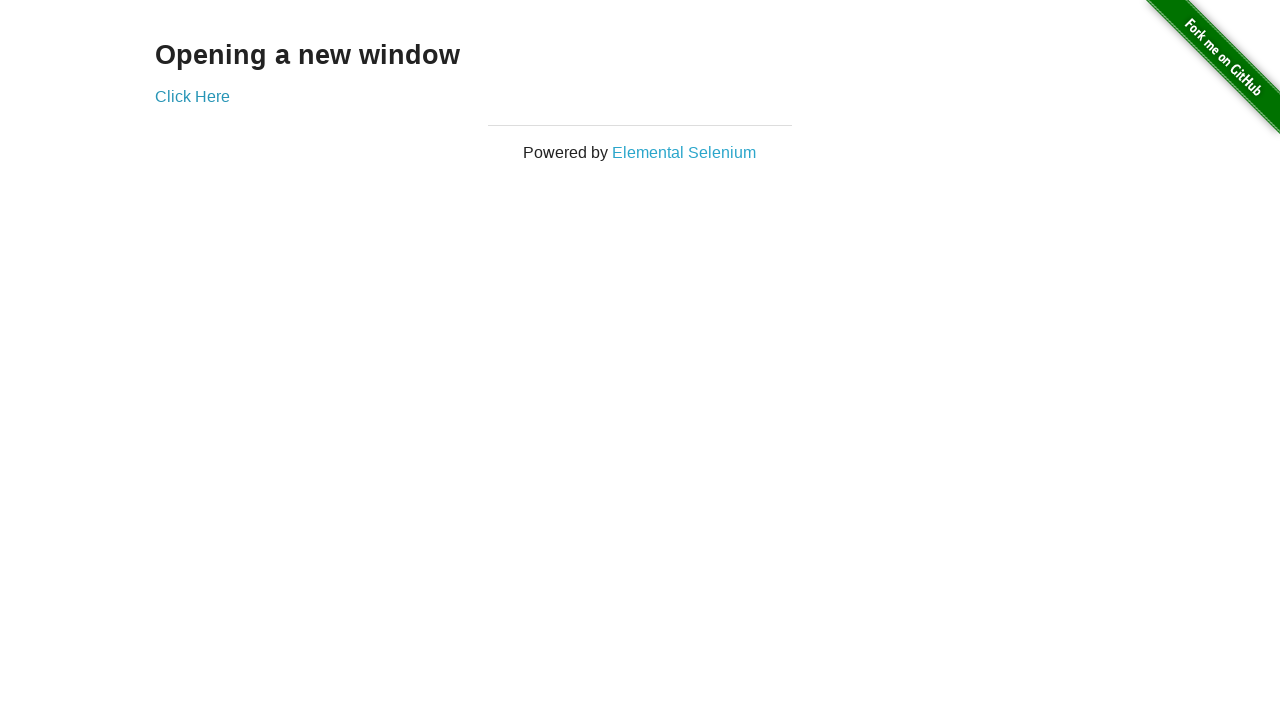